Tests the SpiceJet date selection behavior by verifying that the return date field changes its CSS class when clicked, indicating it becomes enabled

Starting URL: https://www.spicejet.com/

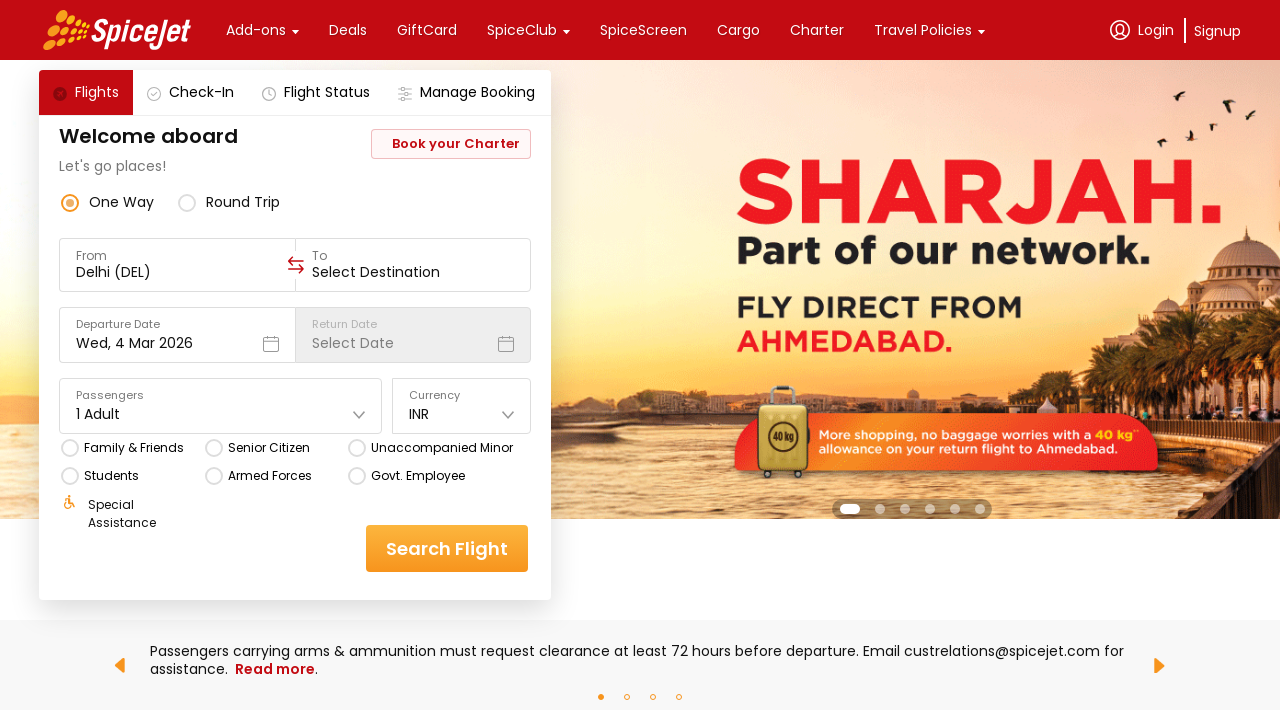

Retrieved departure date element and its class attribute
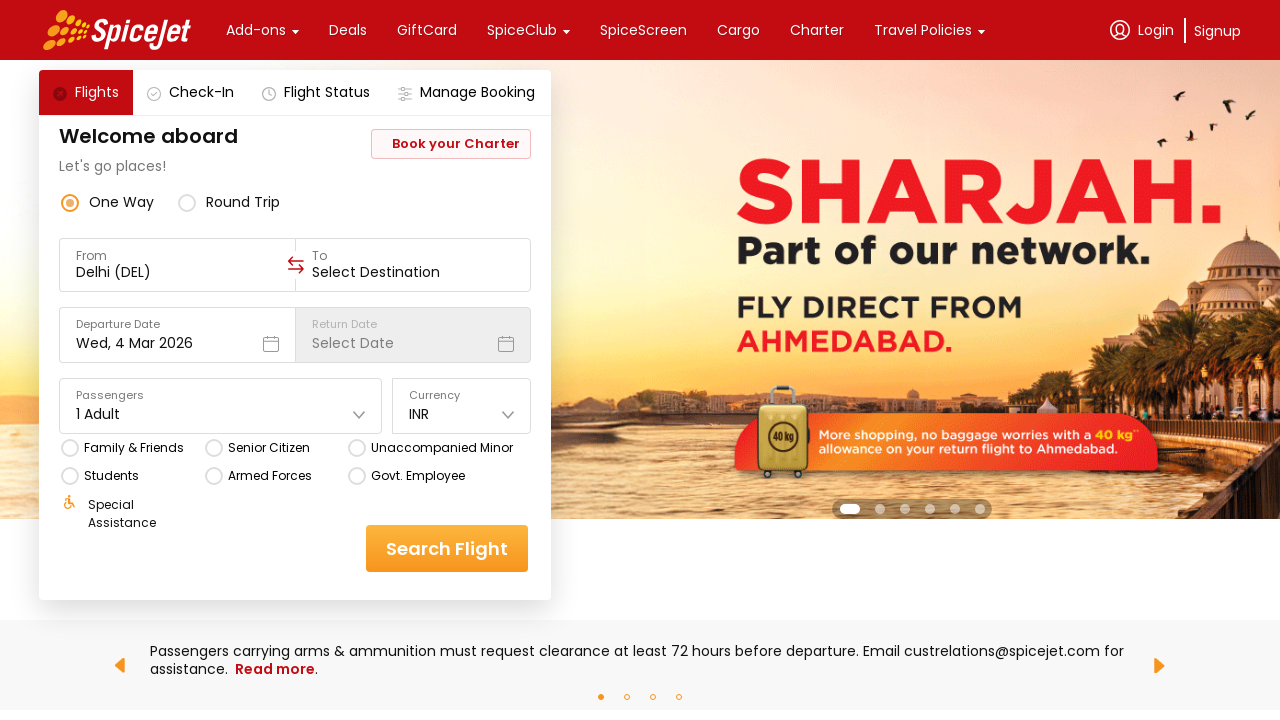

Retrieved return date element and its class attribute
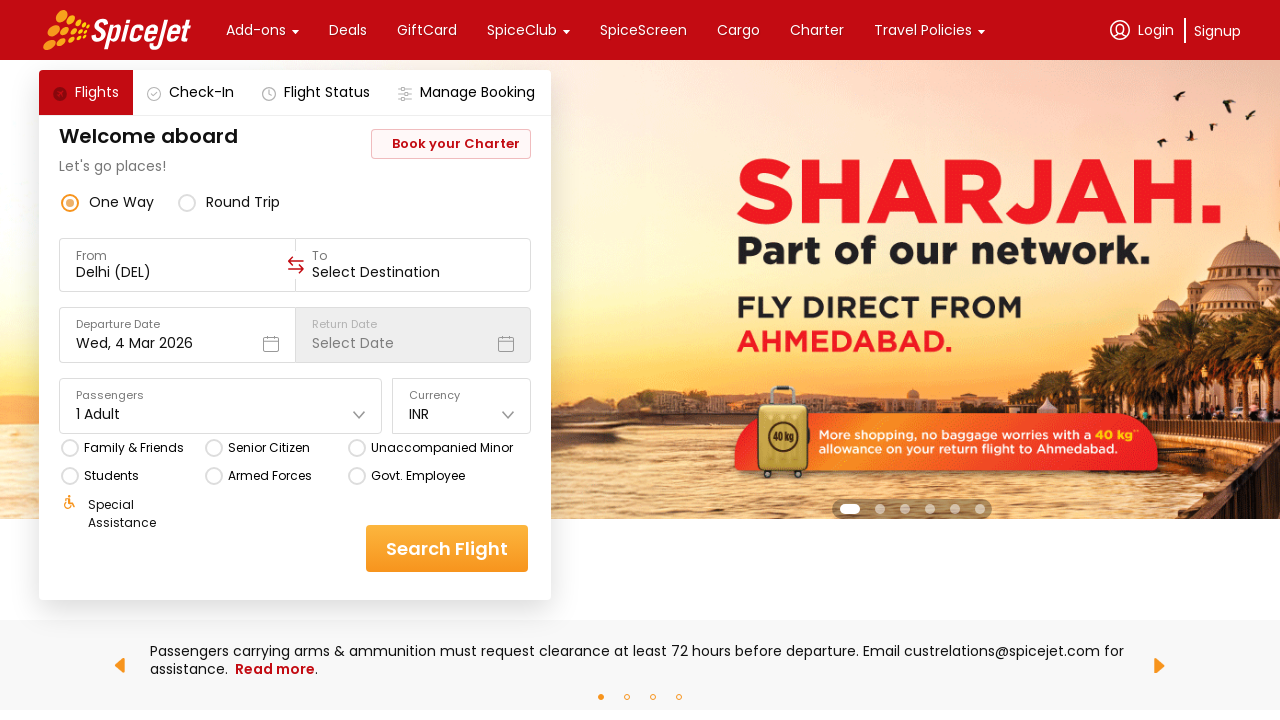

Clicked on return date field to enable it at (413, 335) on div[data-testid='return-date-dropdown-label-test-id']
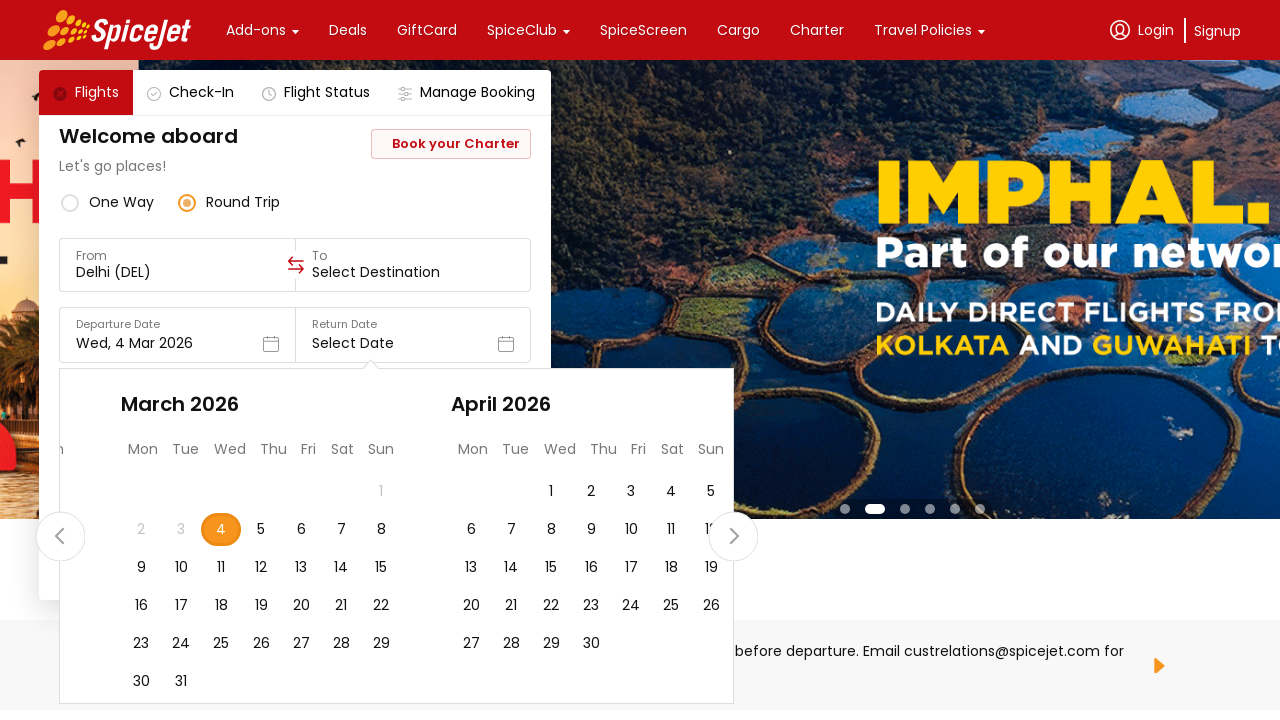

Retrieved departure date class after return date click
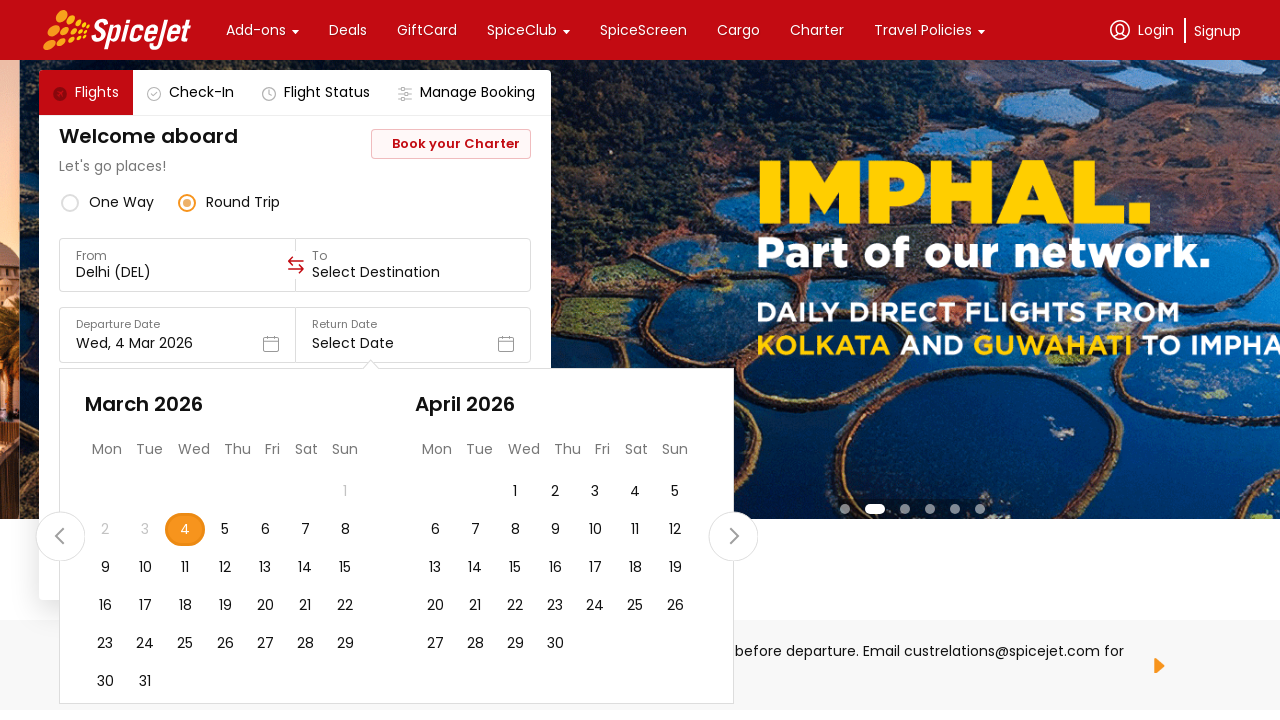

Retrieved return date class after clicking - verifying CSS class changed to indicate enabled state
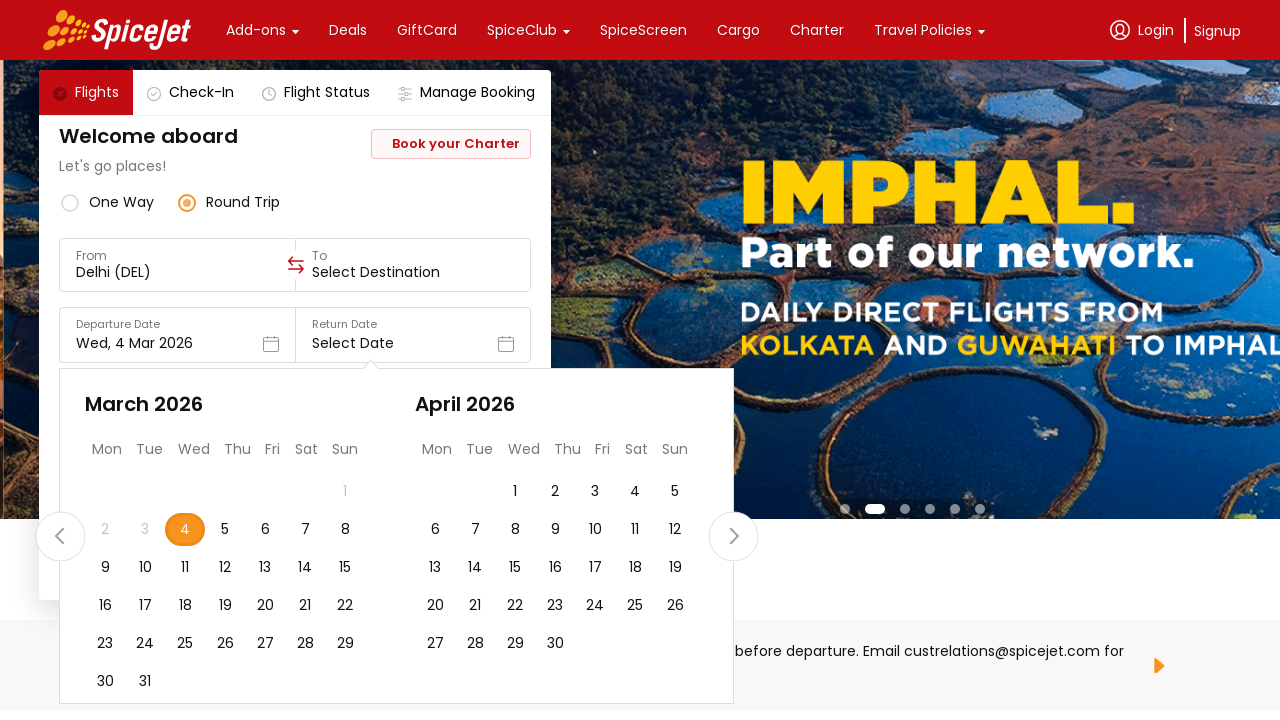

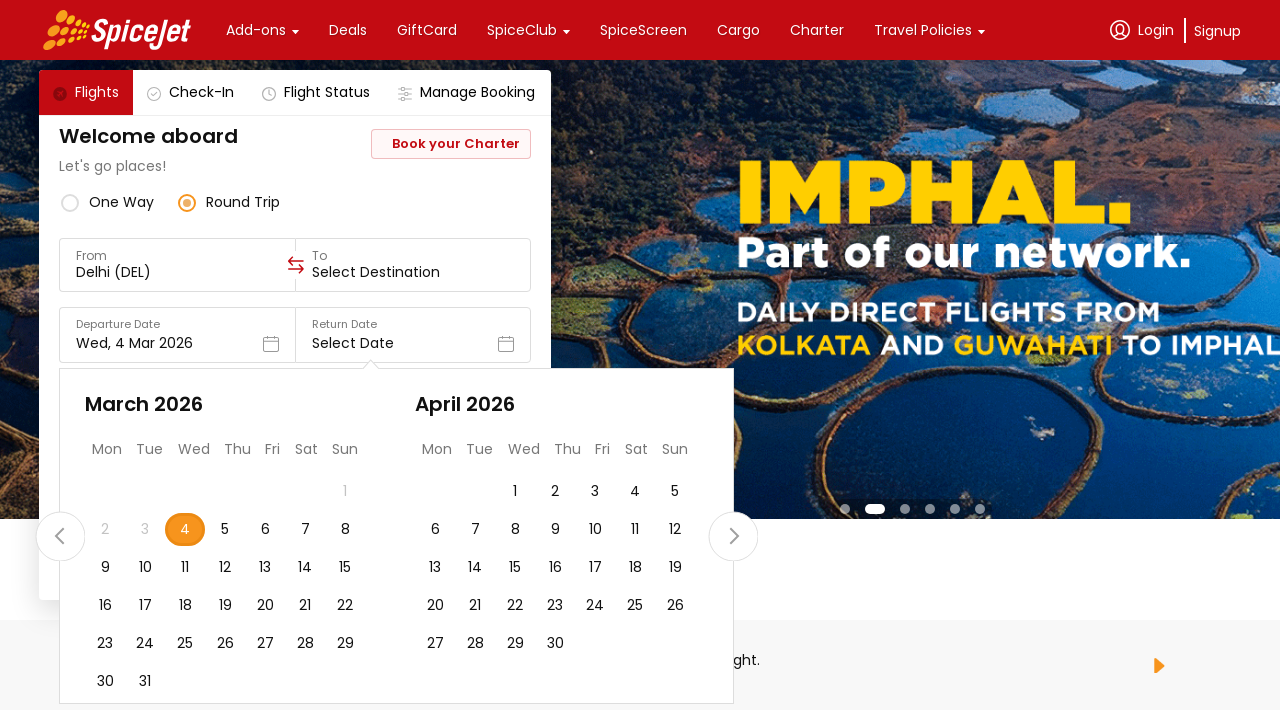